Tests checkbox functionality by clicking a checkbox, verifying its selected state, then unchecking it and verifying again

Starting URL: https://rahulshettyacademy.com/AutomationPractice/

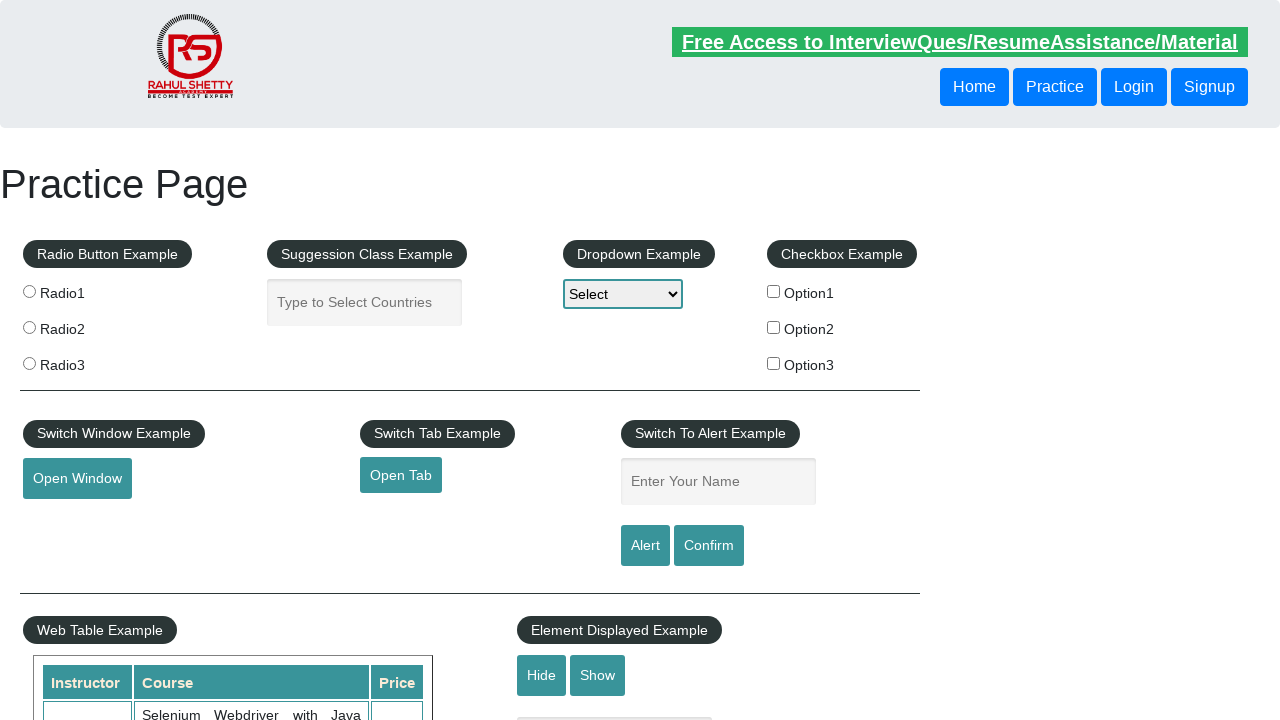

Clicked the first checkbox to select it at (774, 291) on #checkBoxOption1
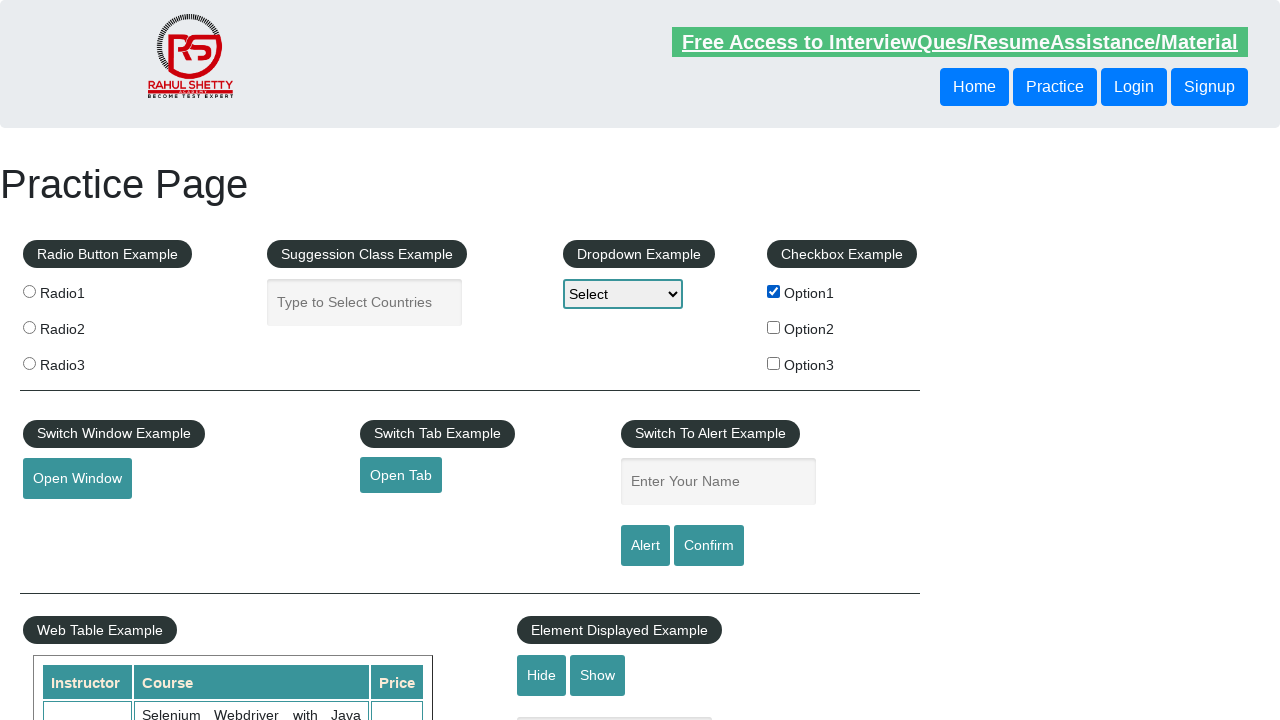

Verified that checkbox is selected
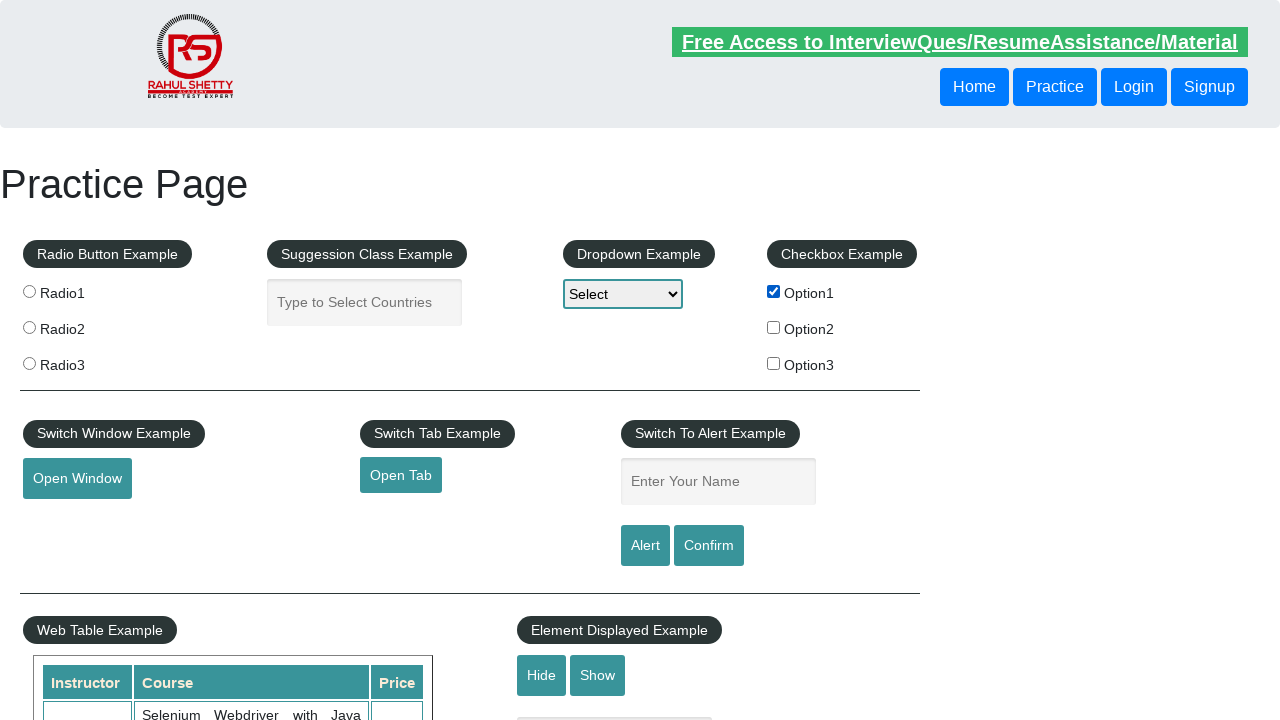

Waited 5 seconds before unchecking
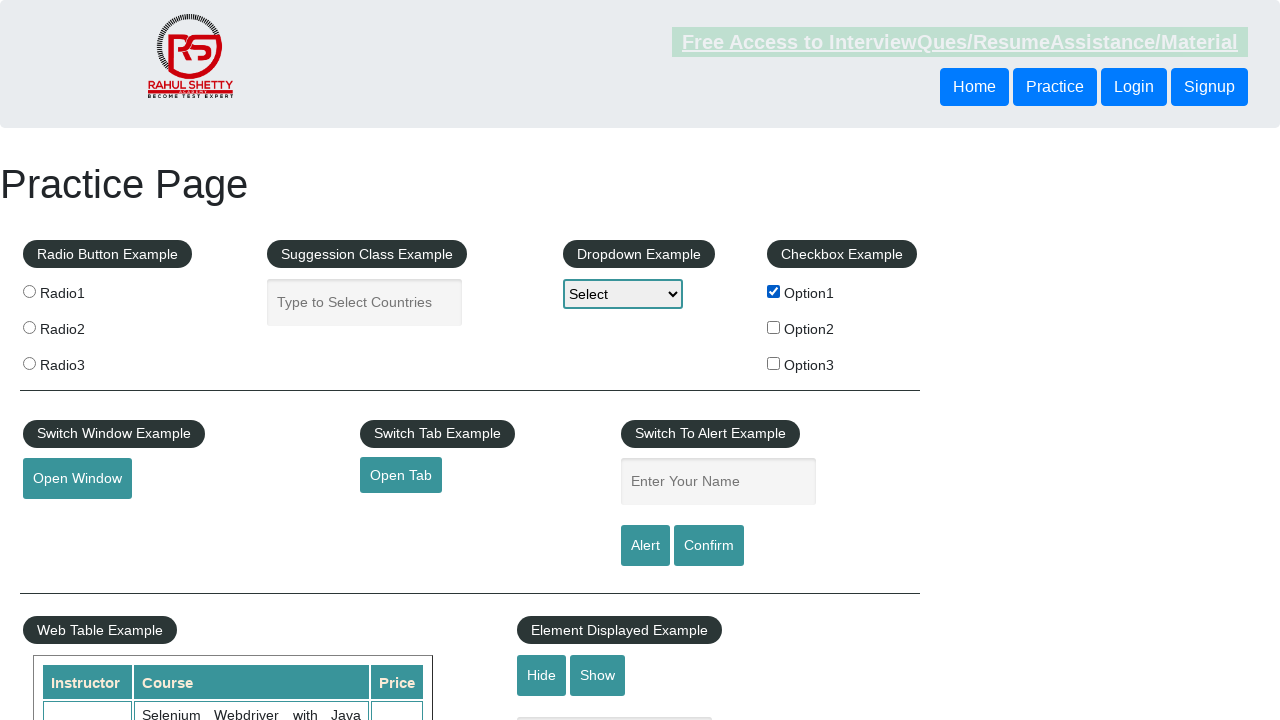

Clicked the checkbox again to unselect it at (774, 291) on #checkBoxOption1
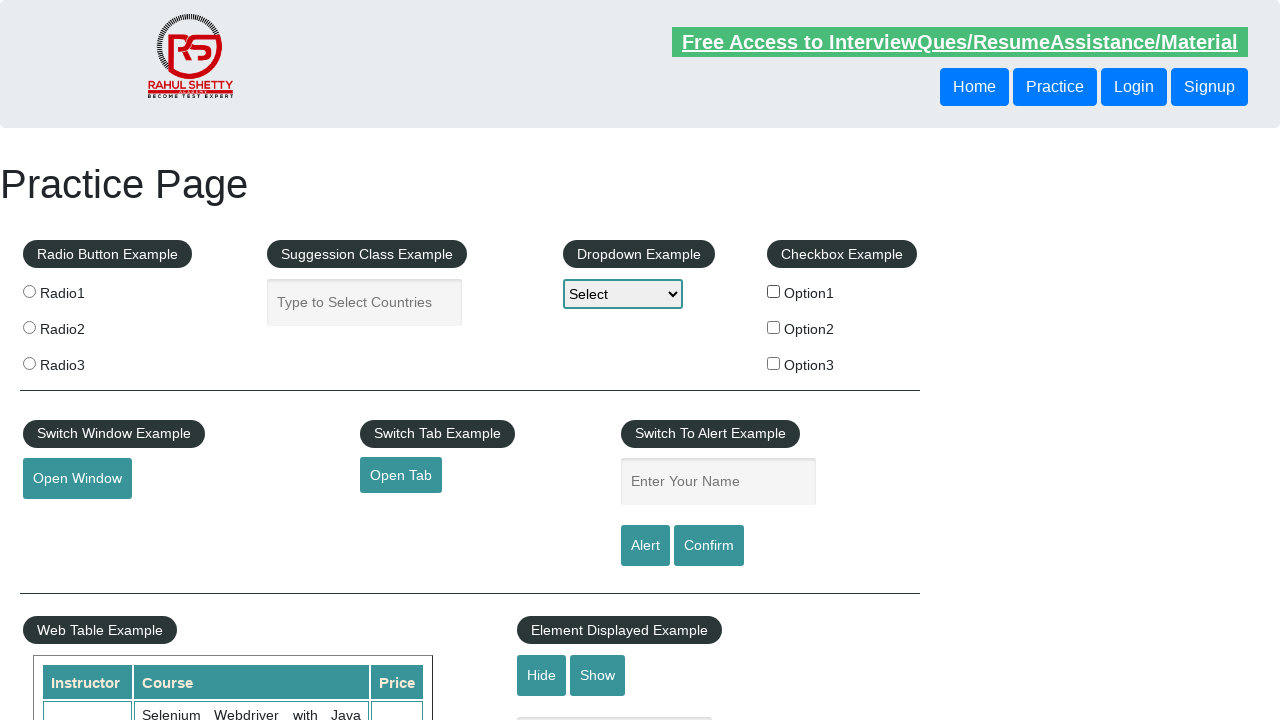

Verified that checkbox is no longer selected
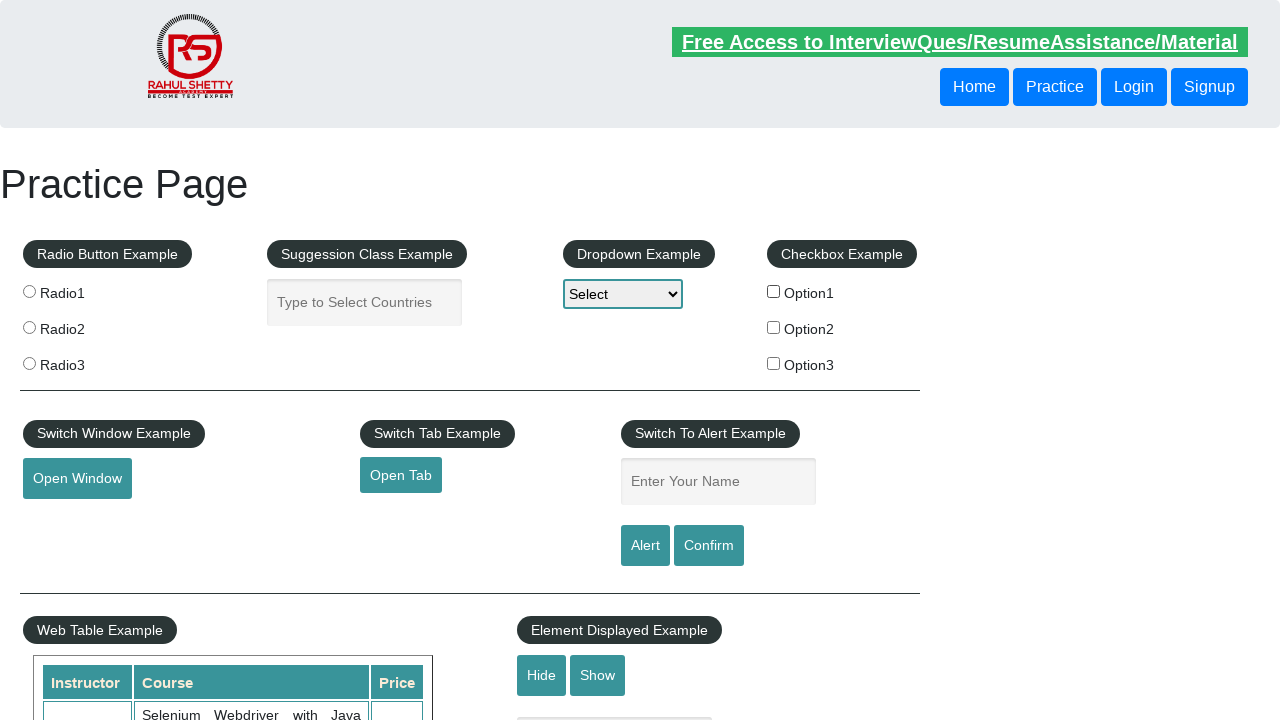

Retrieved count of checkboxes with value='checkbox': 0
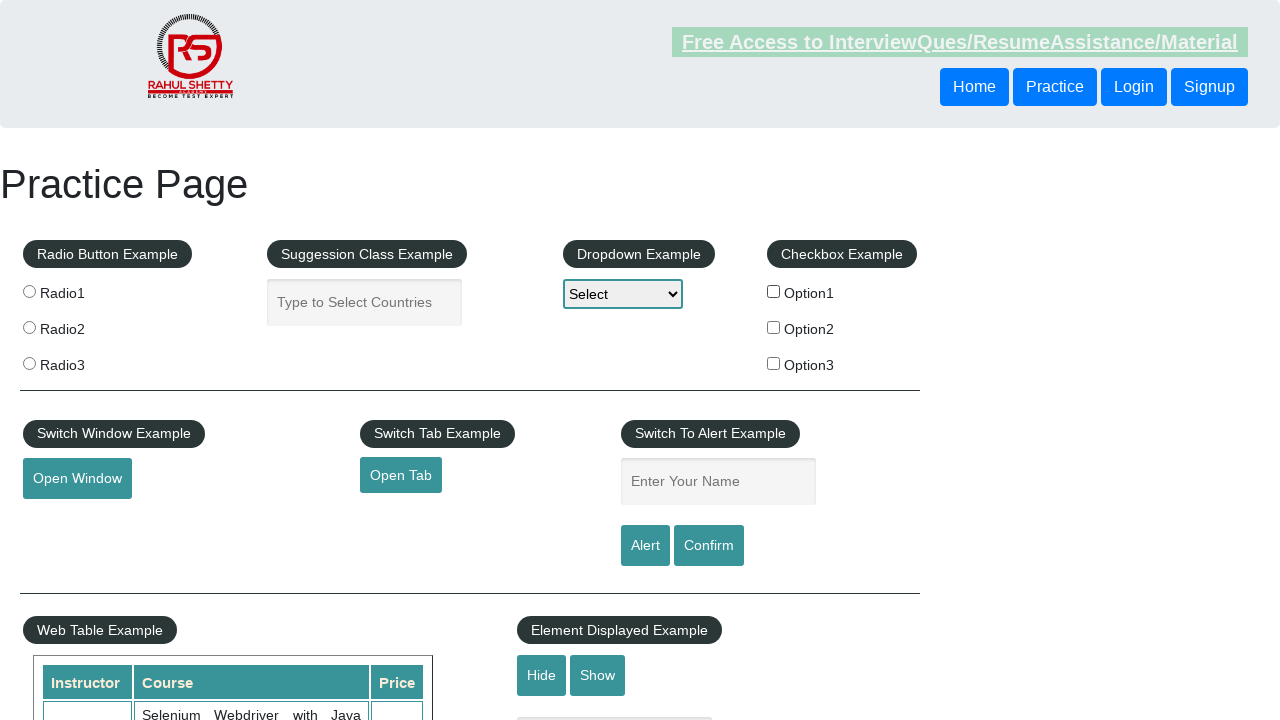

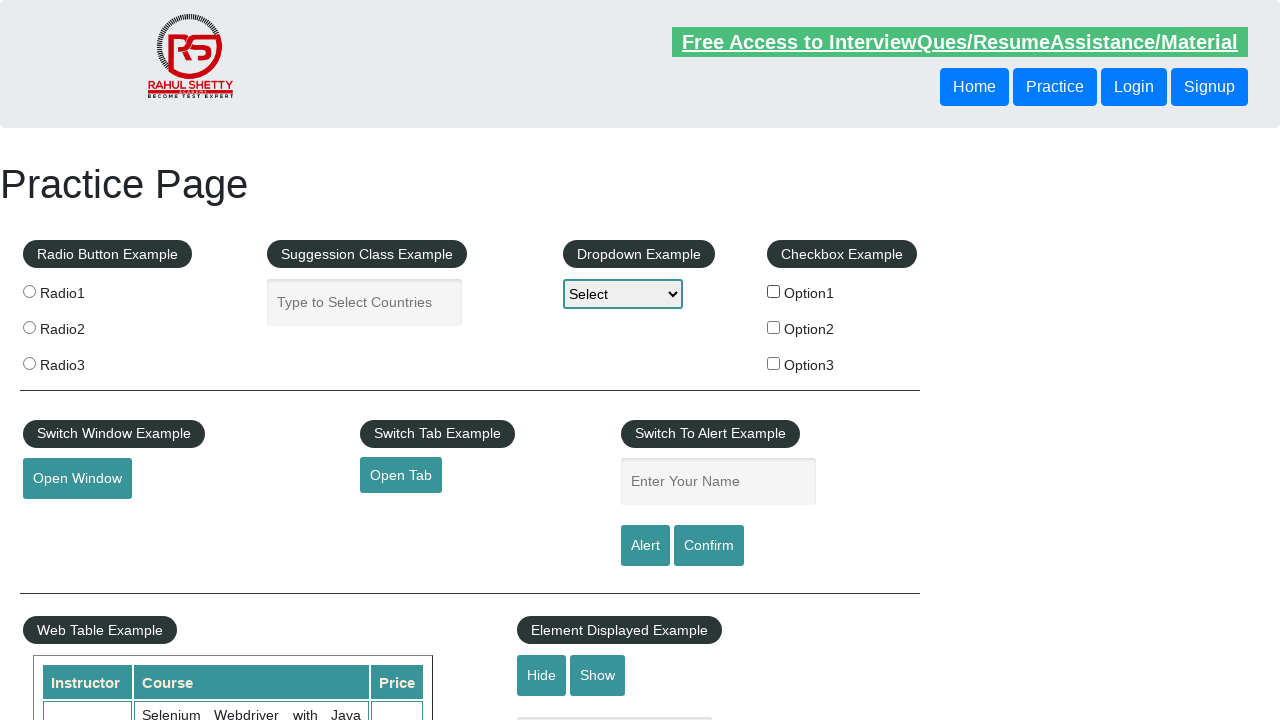